Basic navigation test that loads the VWO application homepage and then navigates to the same URL again using the navigate method.

Starting URL: https://app.vwo.com

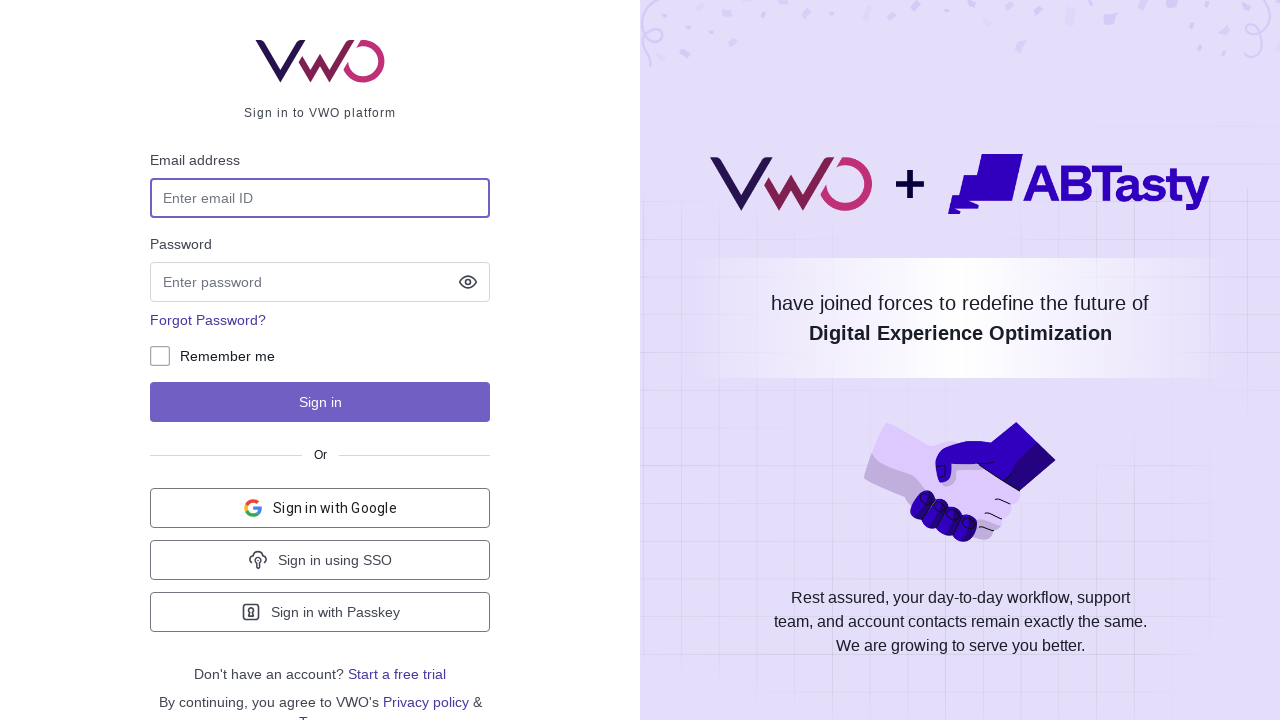

Navigated to VWO application homepage at https://app.vwo.com
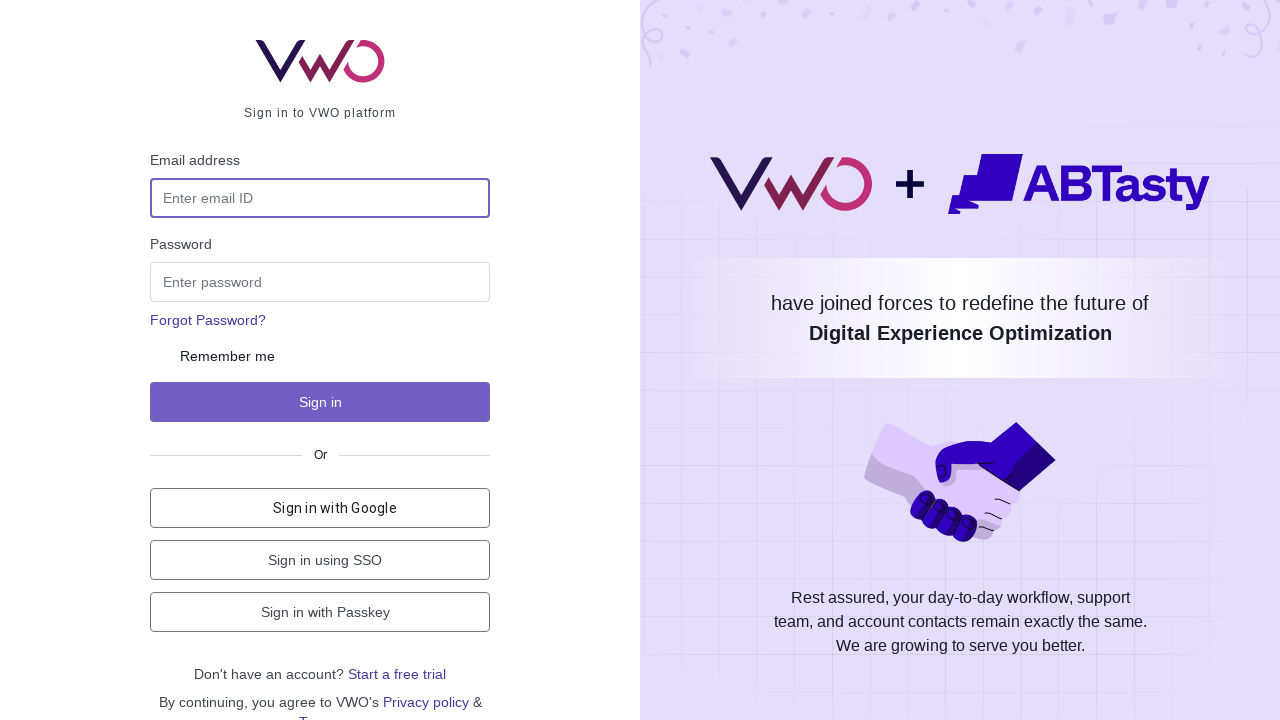

Navigated to VWO application homepage again using navigate method
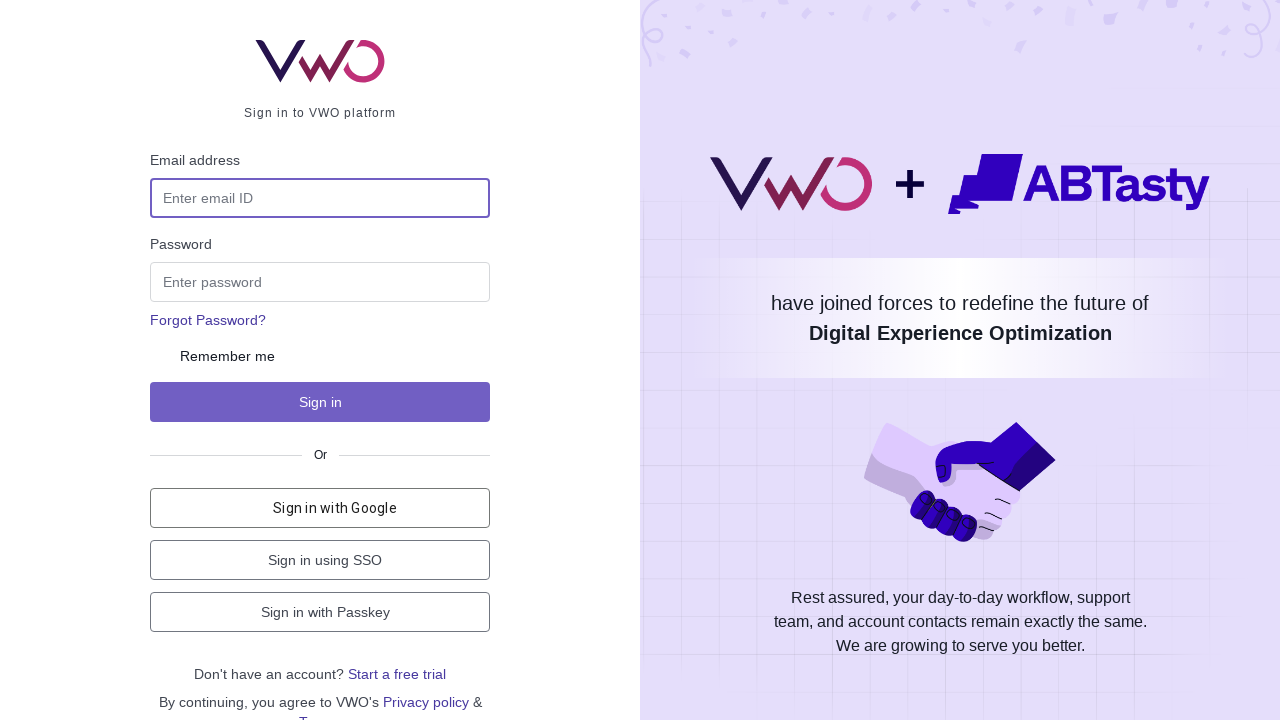

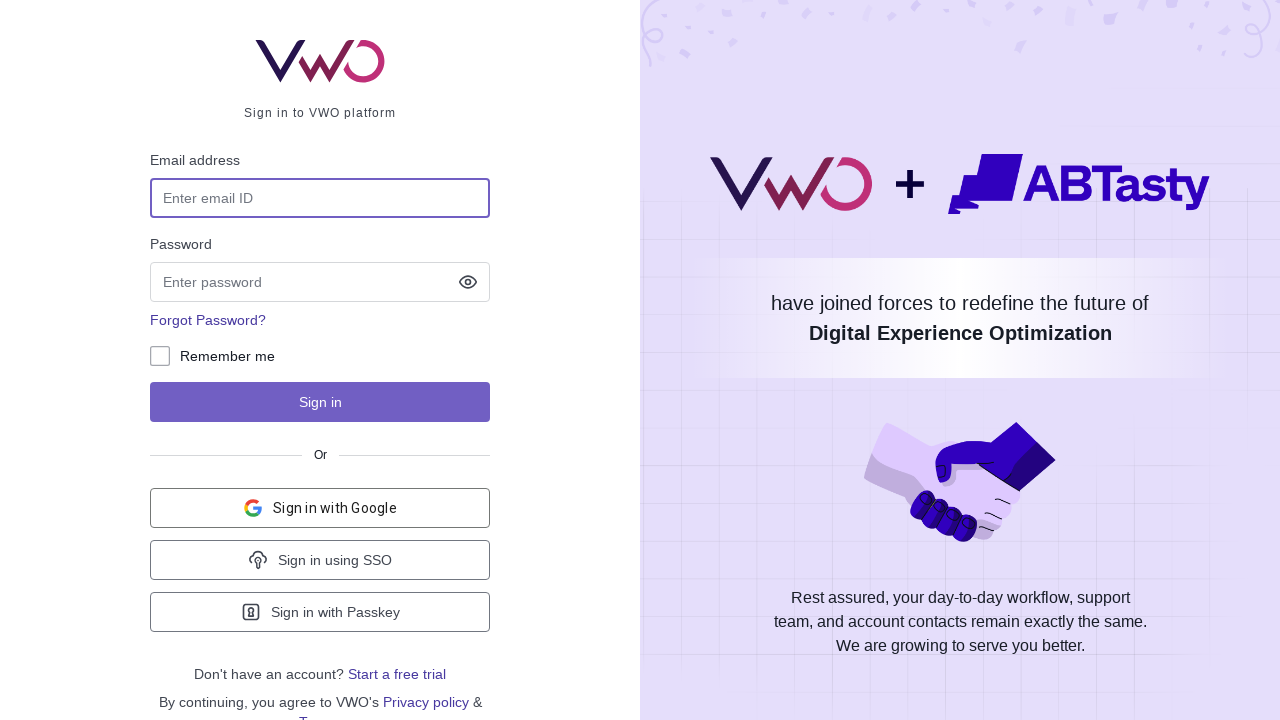